Tests mouse hover functionality by hovering over a user avatar image and verifying that the hidden caption text "name: user1" appears and the profile link becomes enabled.

Starting URL: https://the-internet.herokuapp.com/hovers

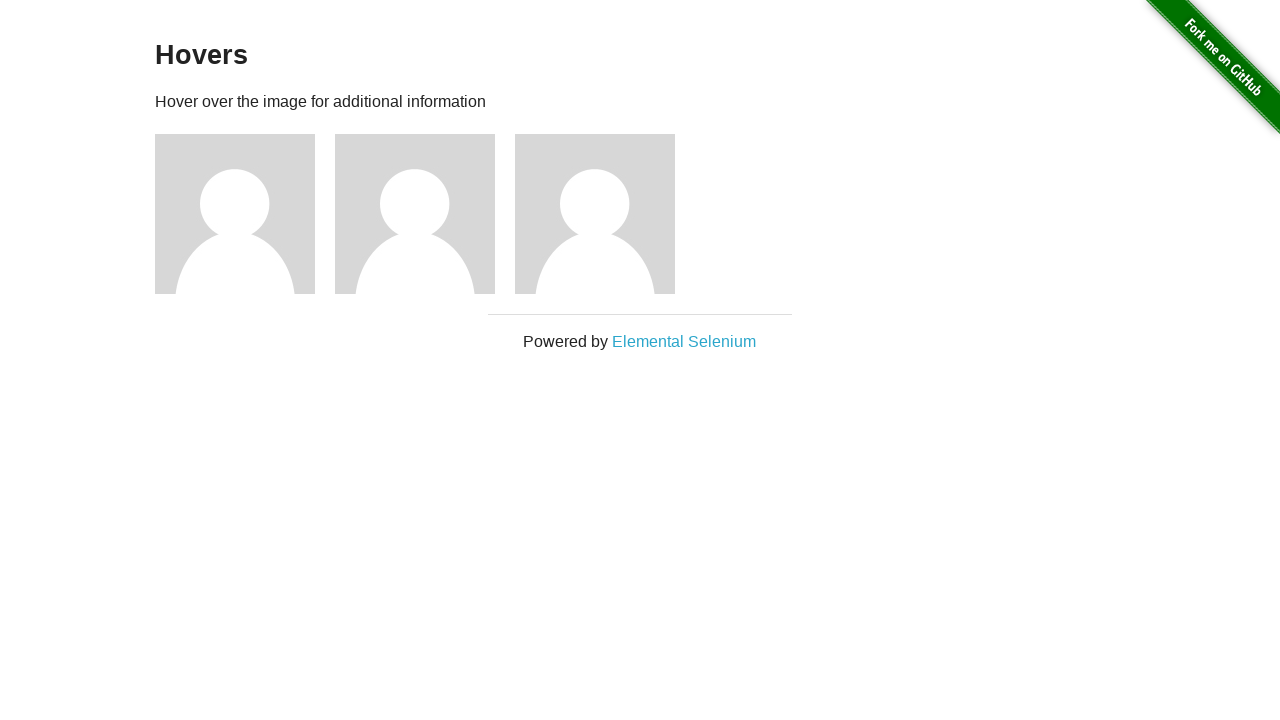

Located first user avatar image
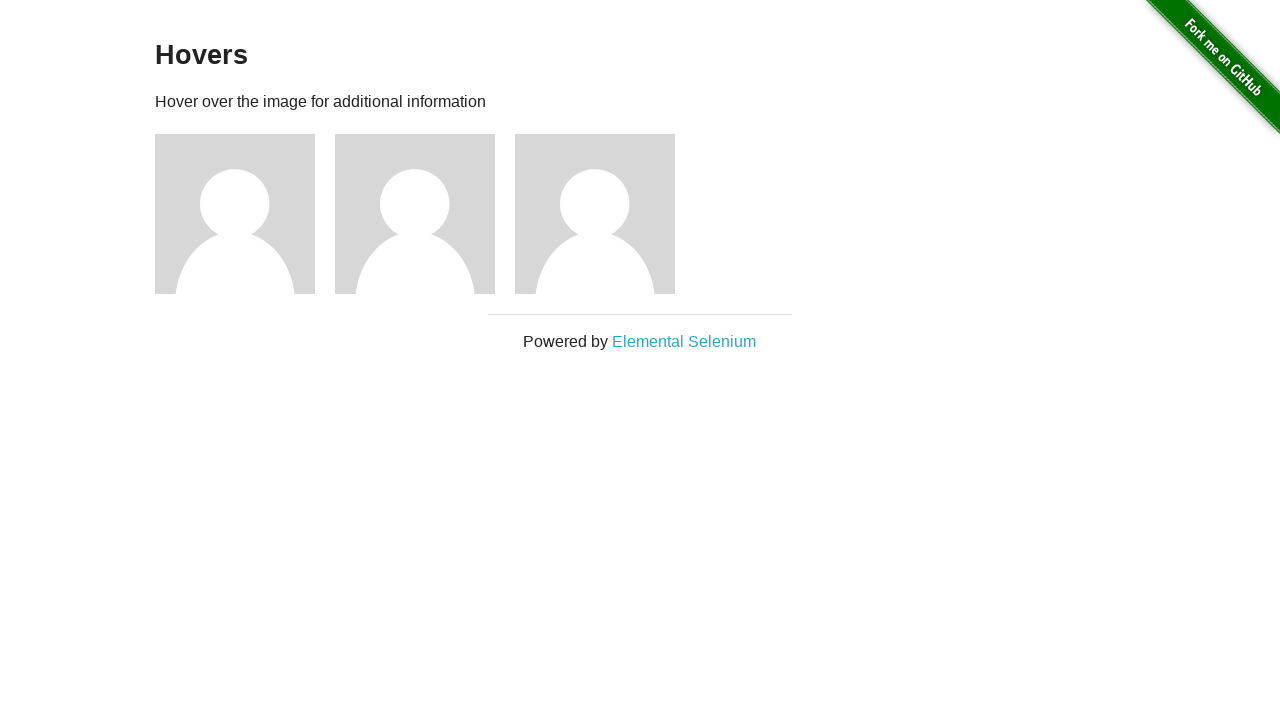

Located caption text element
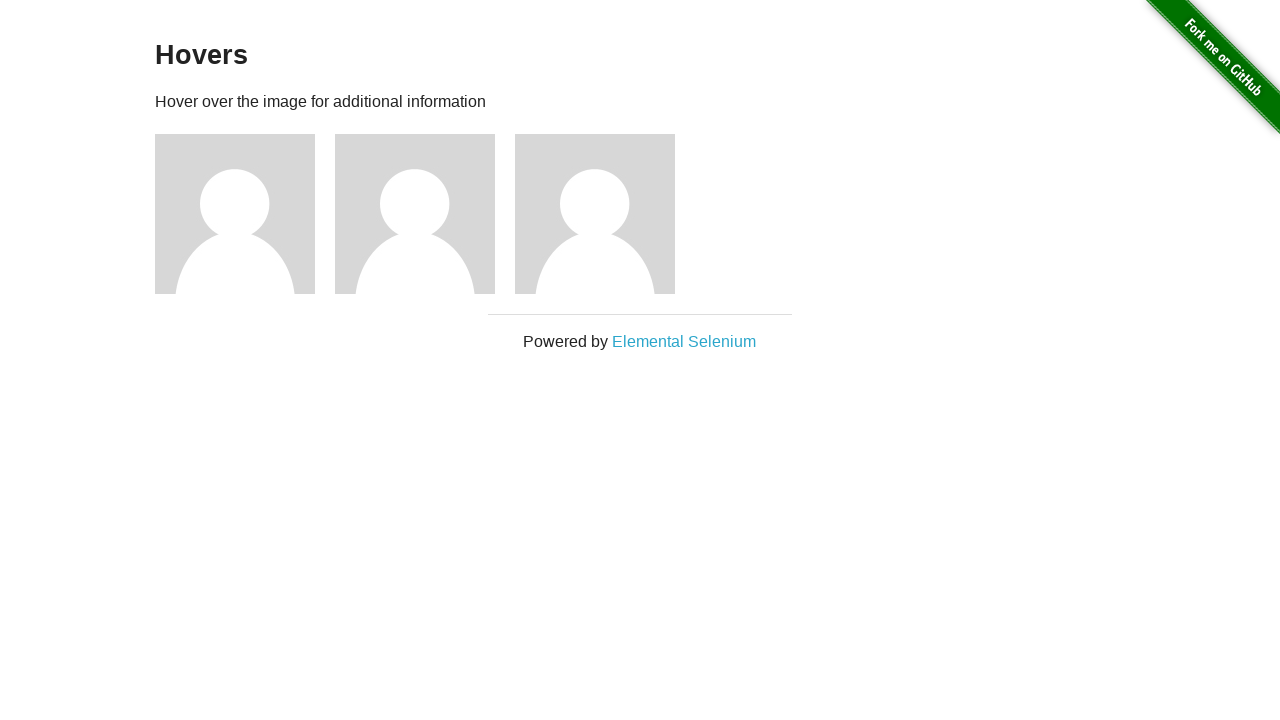

Located profile link element
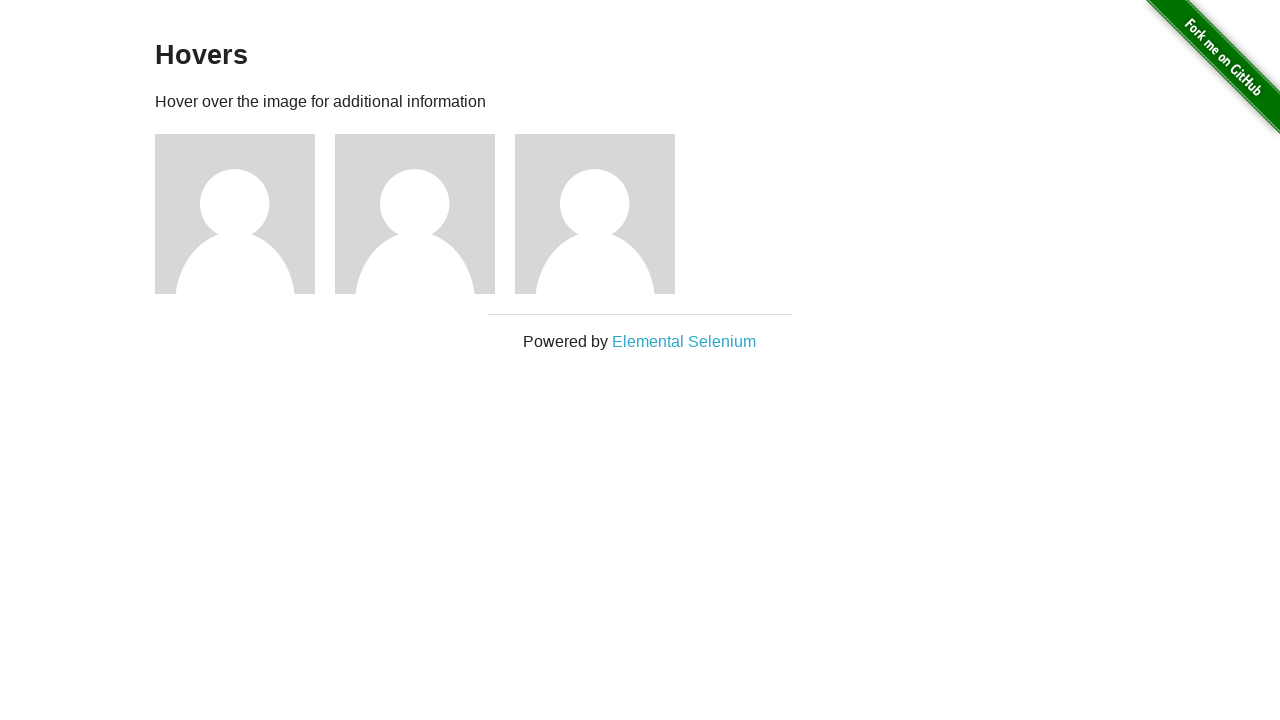

Hovered over first user avatar image at (235, 214) on (//img[@alt='User Avatar'])[1]
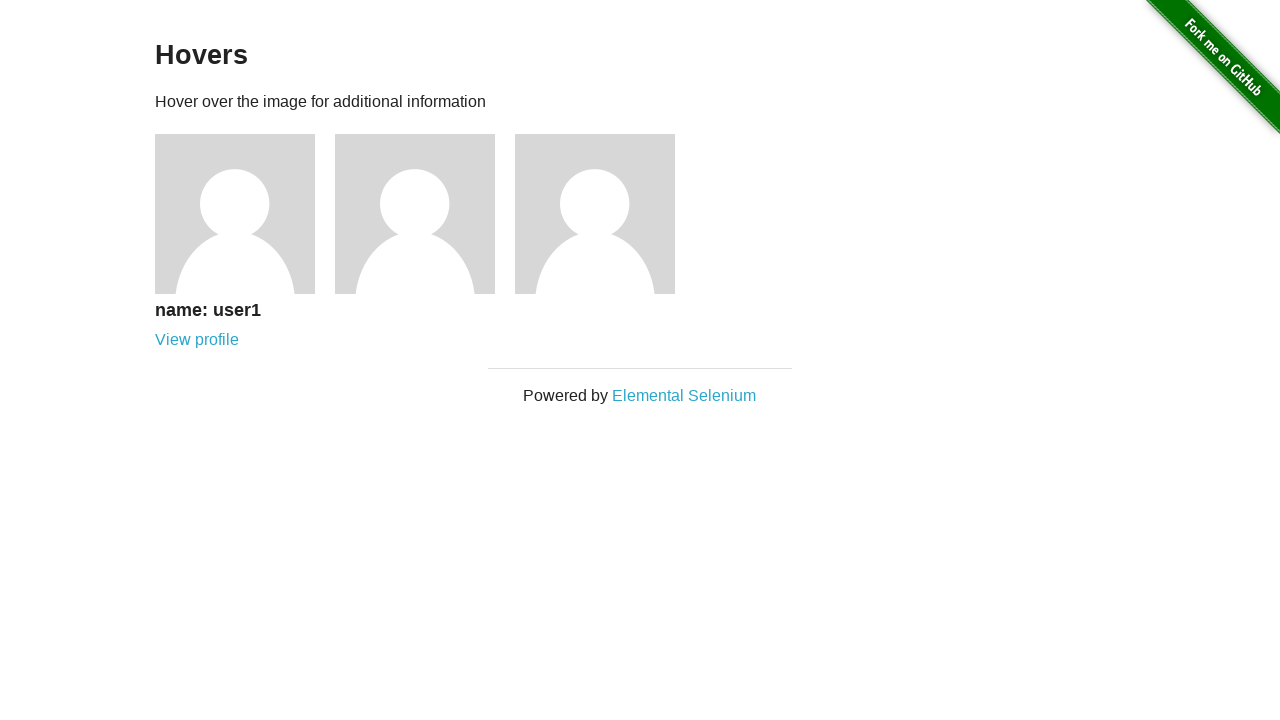

Verified caption text displays 'name: user1'
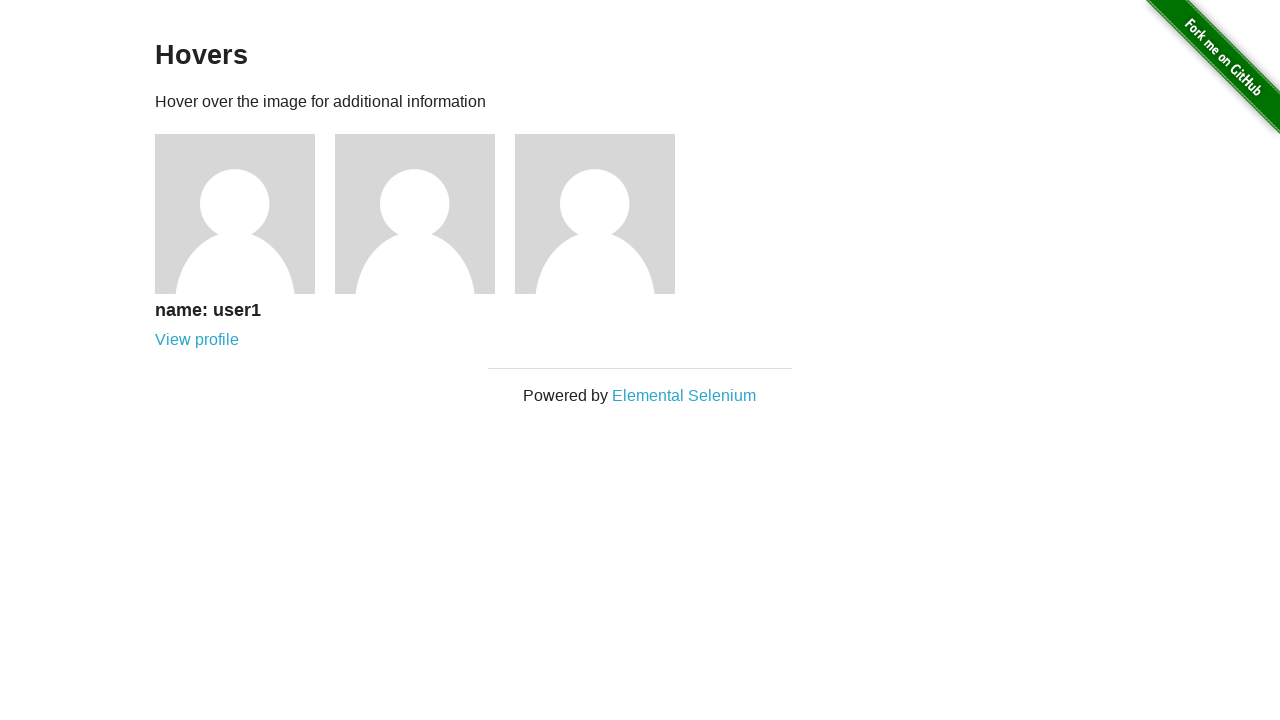

Verified profile link is enabled and visible
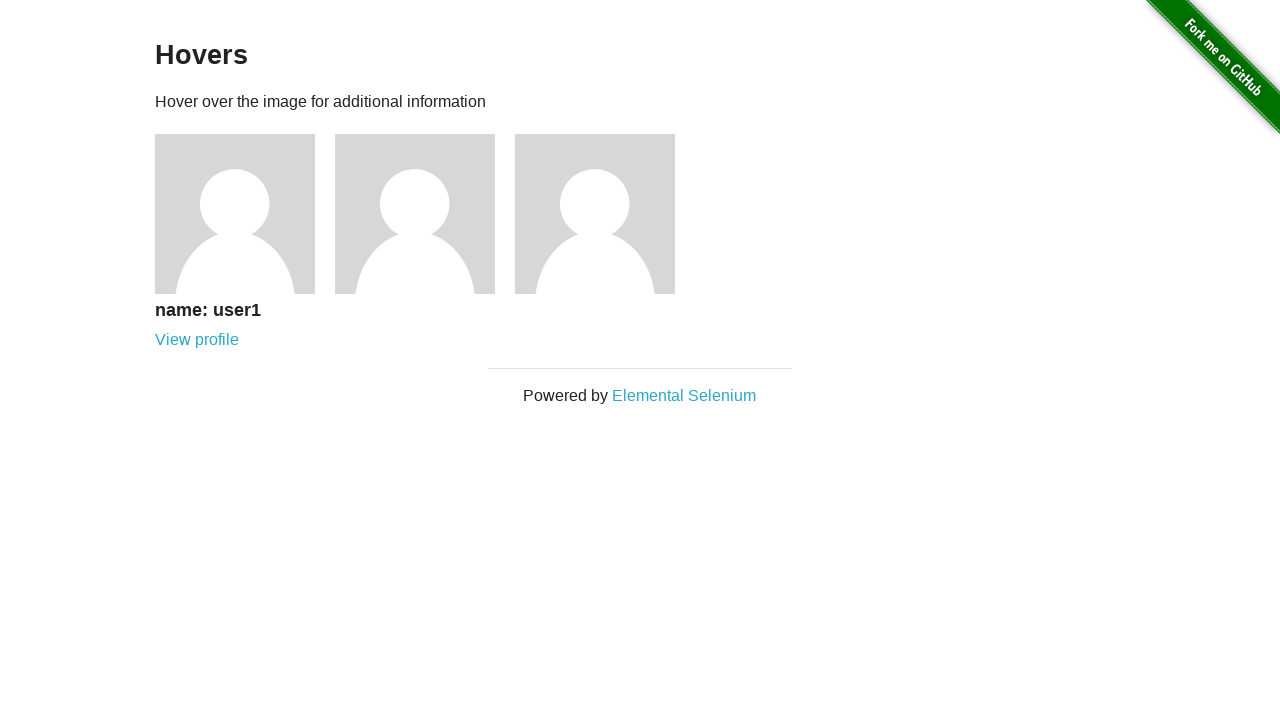

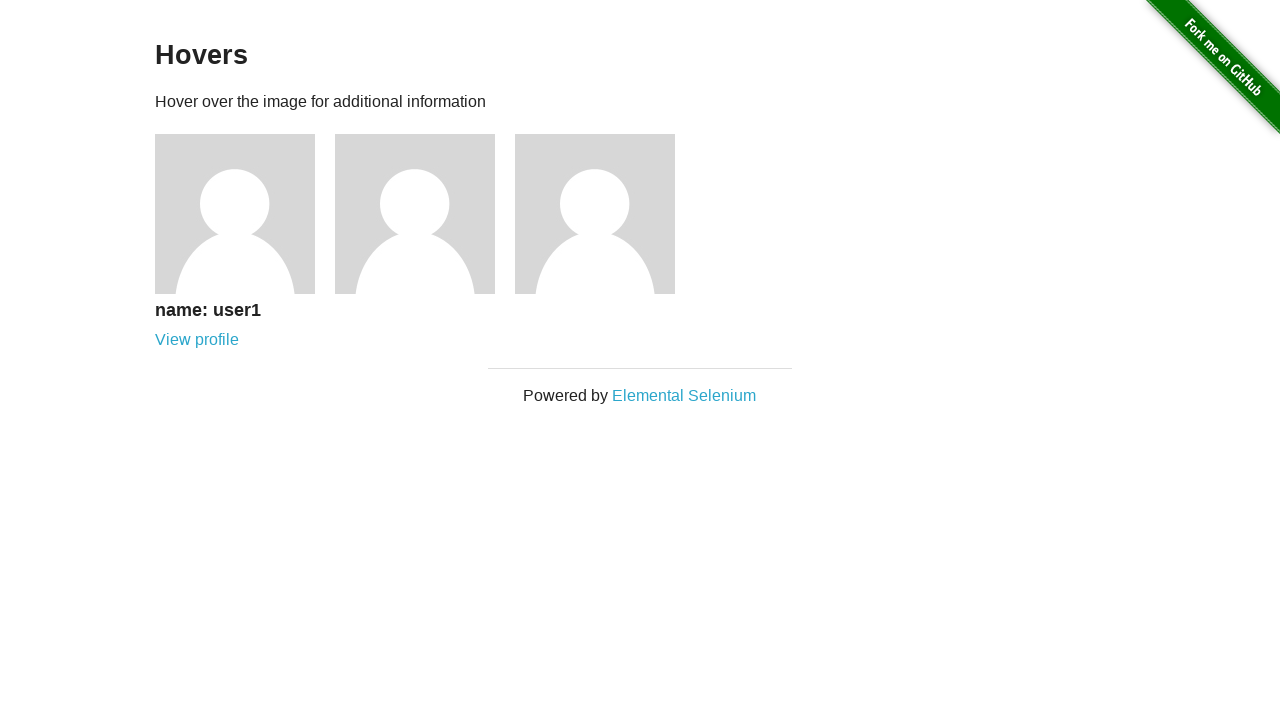